Tests various scrolling techniques on a webpage including scrolling to a specific element, scrolling to bottom, scrolling to top, and using keyboard actions for page navigation

Starting URL: https://www.w3schools.com/html/html_tables.asp

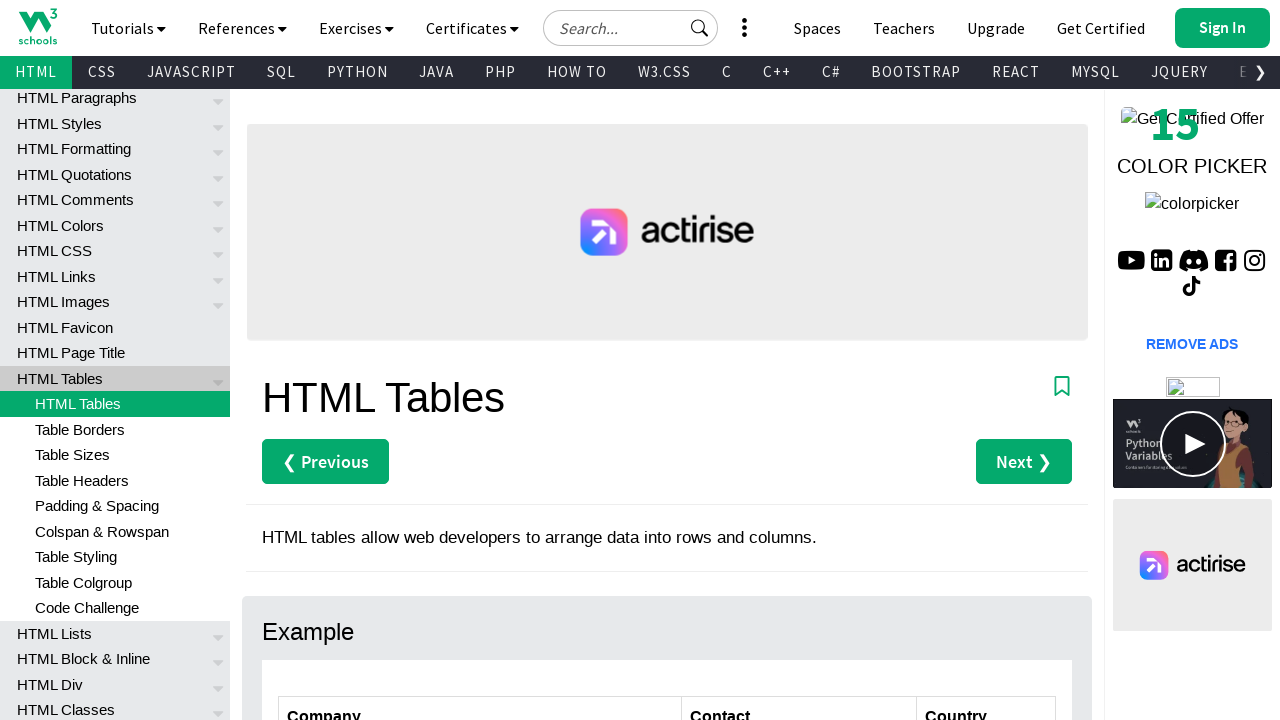

Scrolled to 'HTML Table Tags' heading element
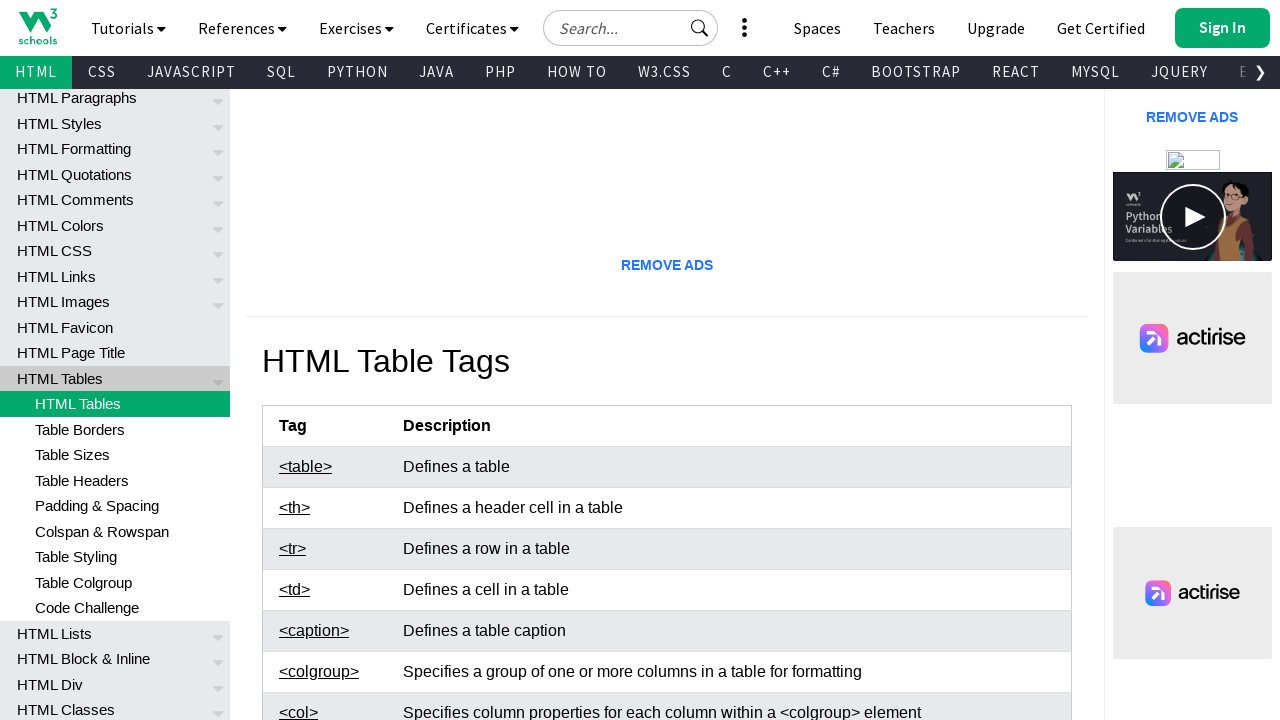

Scrolled to bottom of page
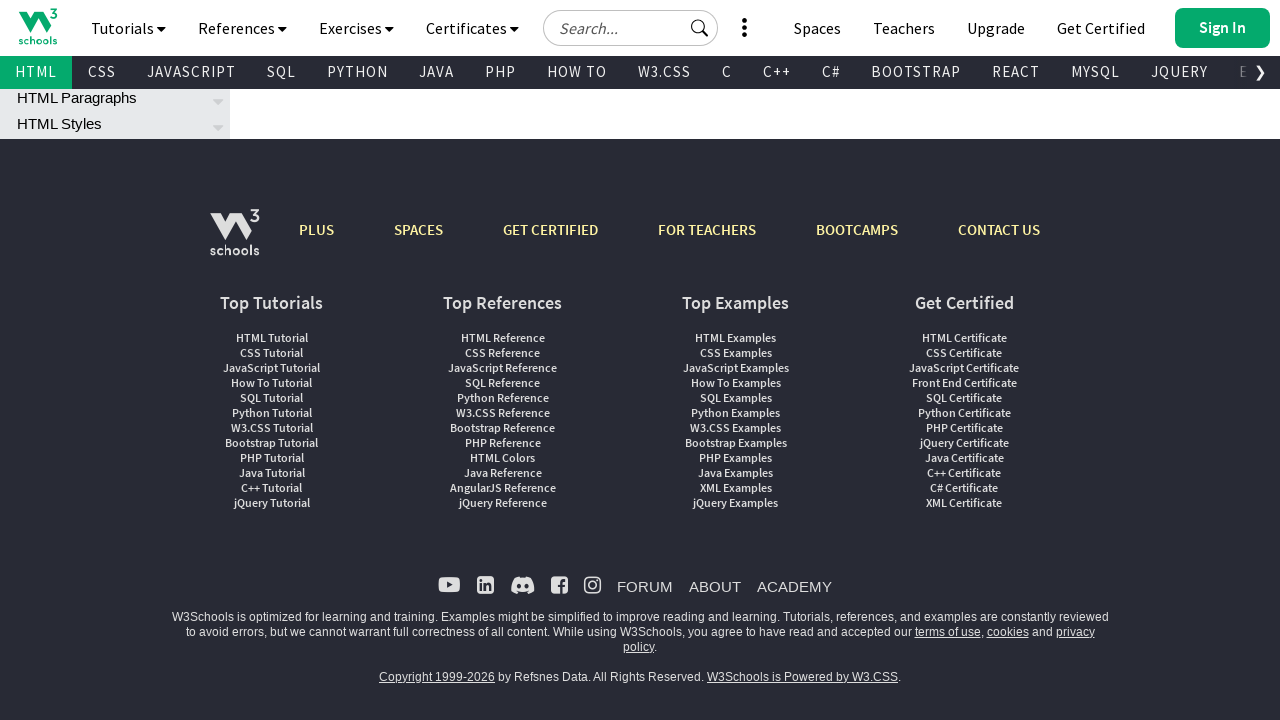

Scrolled to top of page
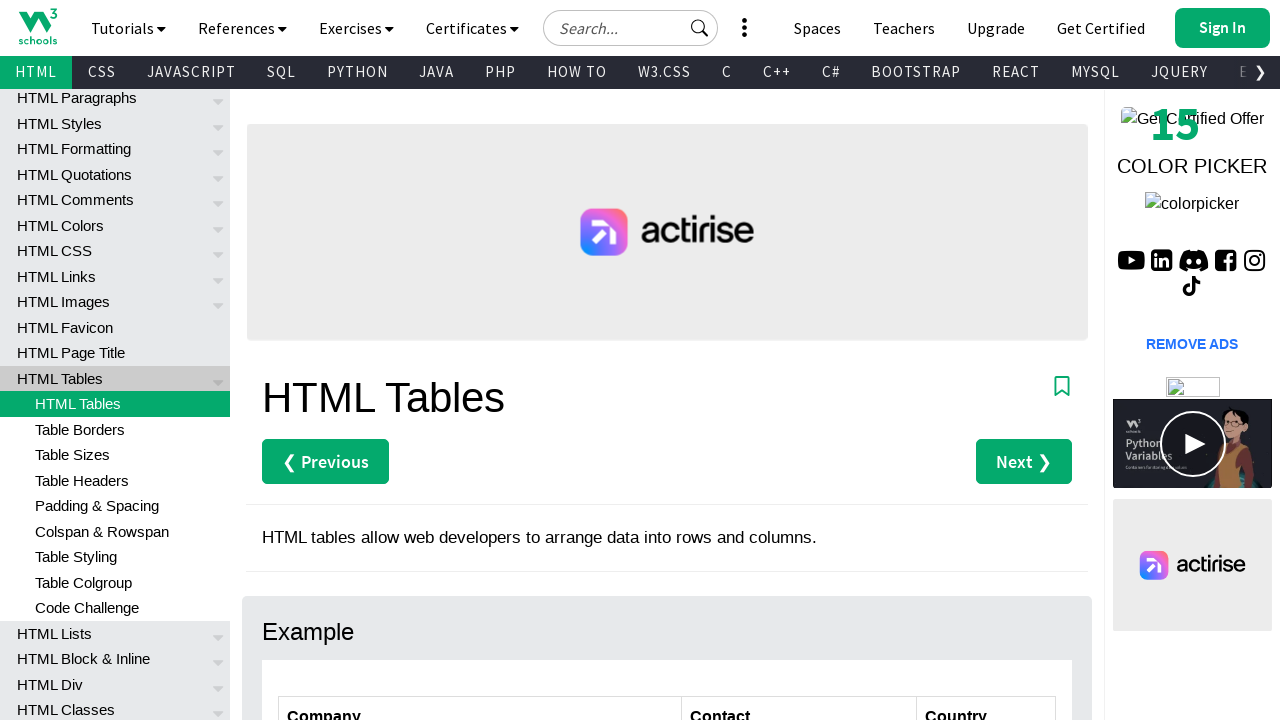

Pressed PageDown key to scroll down
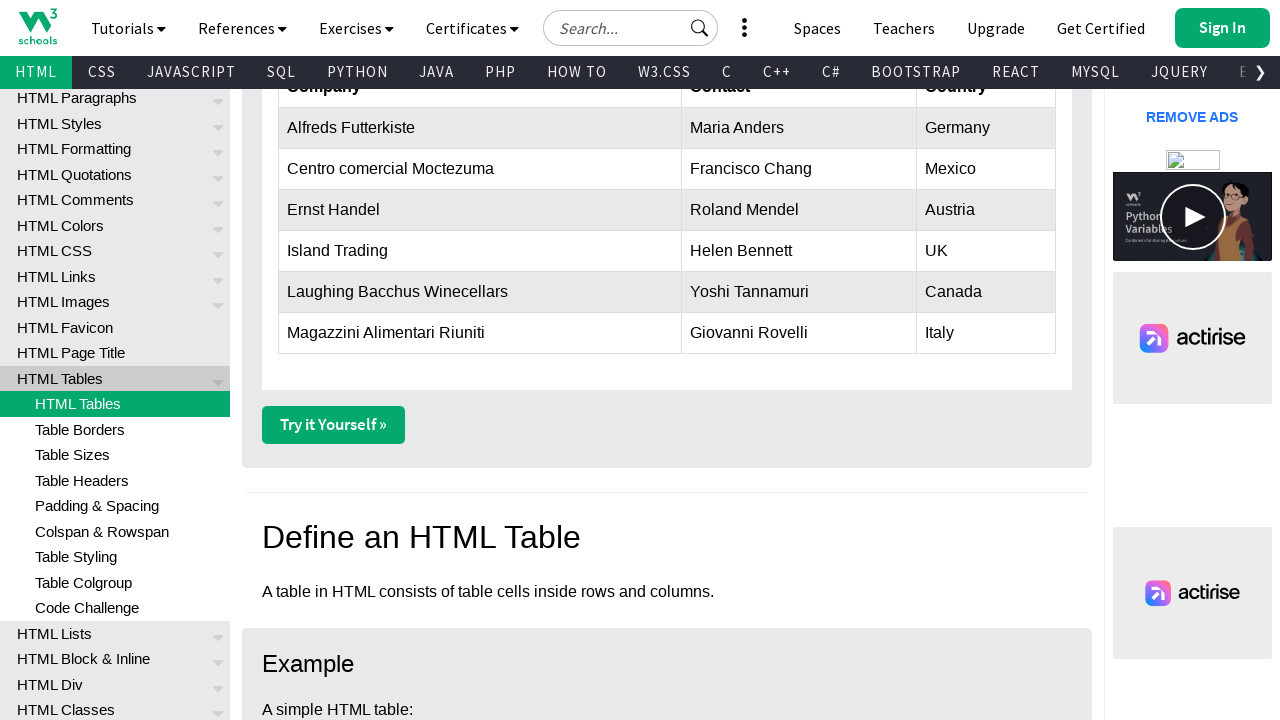

Pressed Ctrl+End to jump to bottom of page
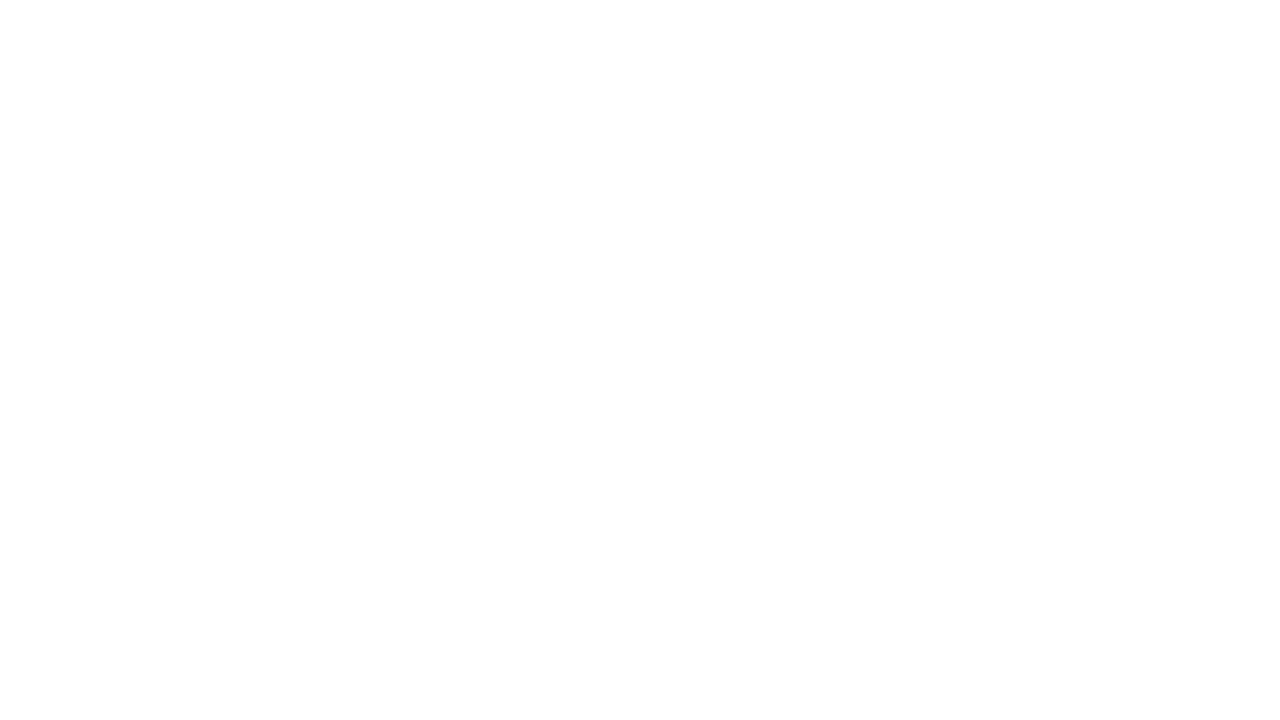

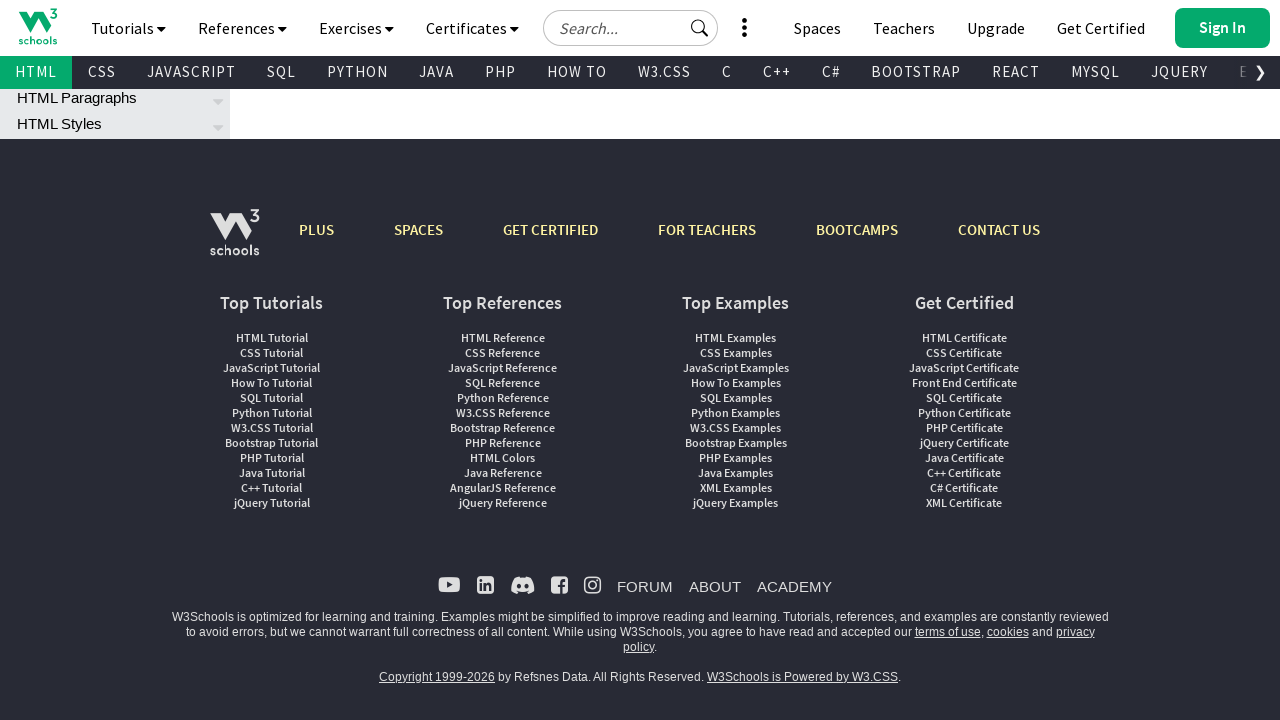